Tests infinite scroll functionality on a quotes page by repeatedly scrolling to the bottom and waiting for new quote elements to load dynamically.

Starting URL: http://quotes.toscrape.com/scroll

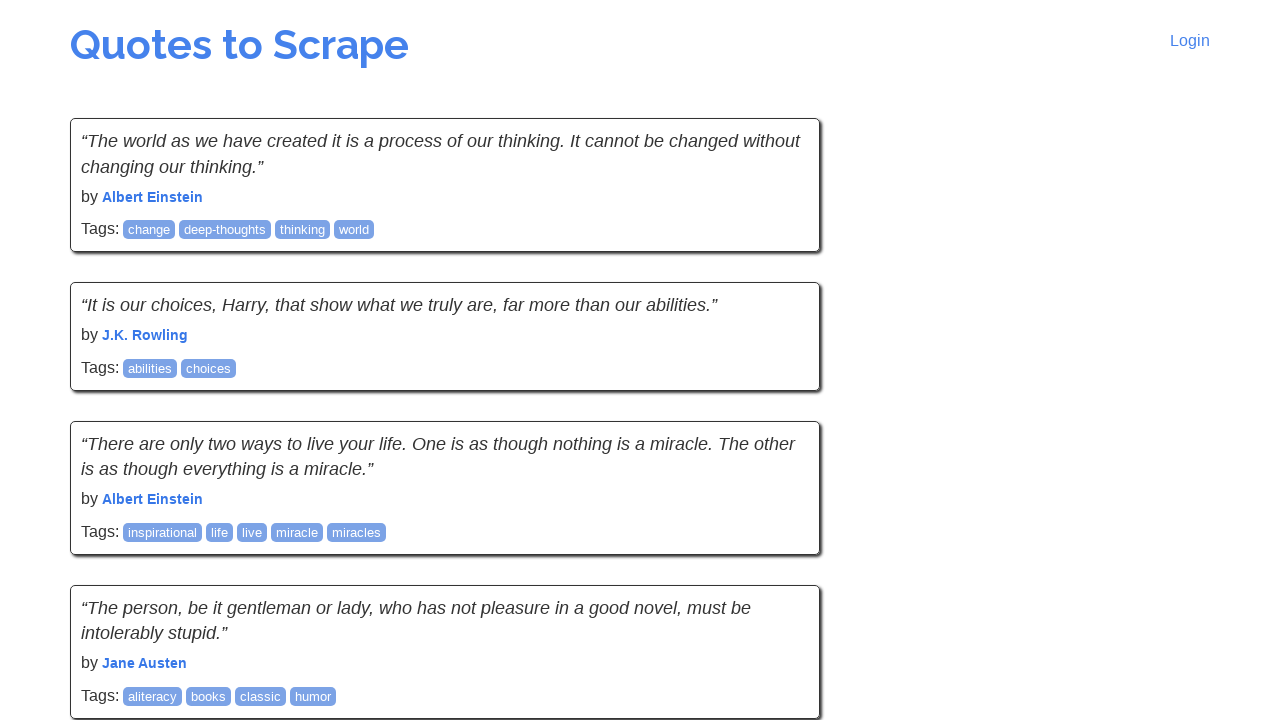

Scrolled to bottom of page to trigger lazy loading
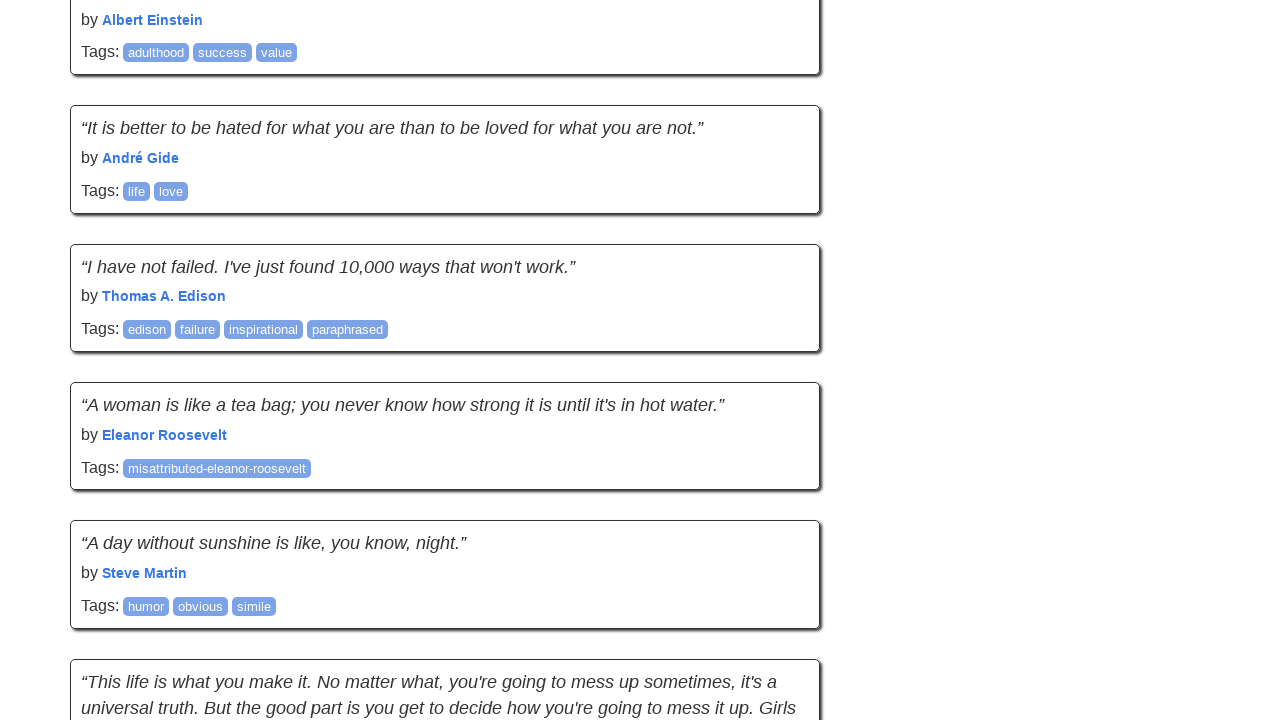

Waited for 11th quote to load
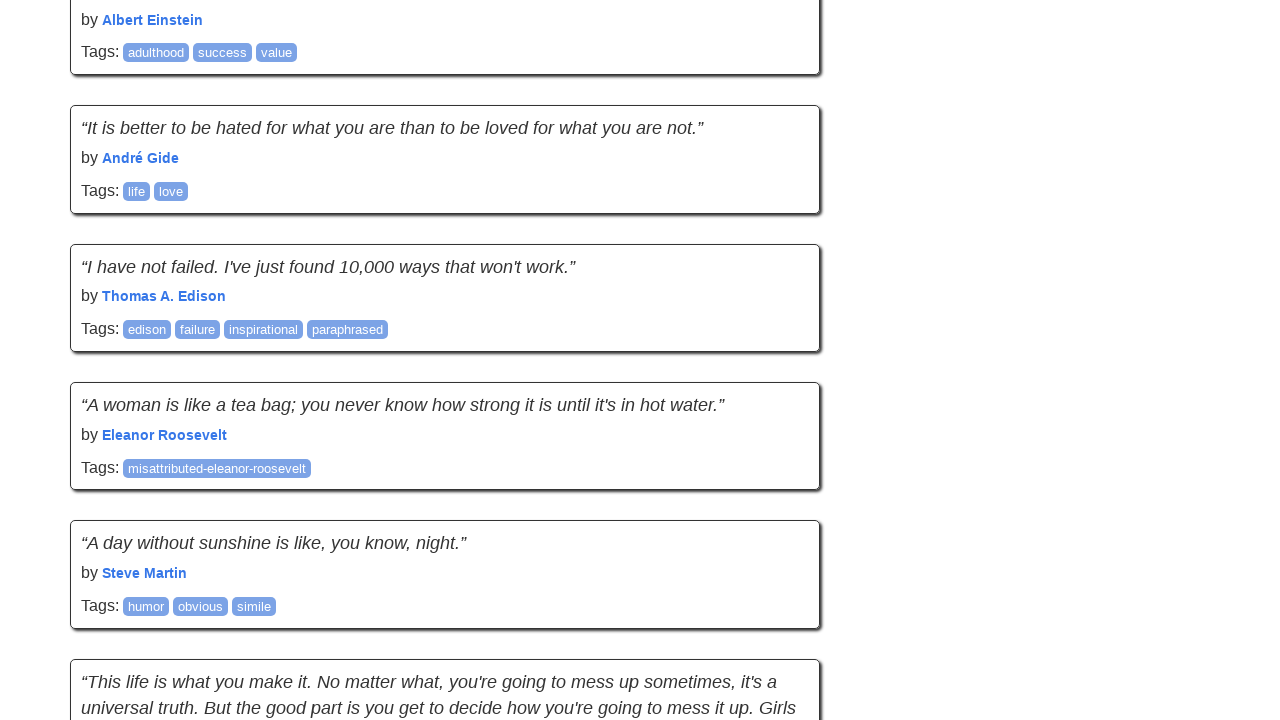

Scrolled to bottom again to trigger more lazy loading
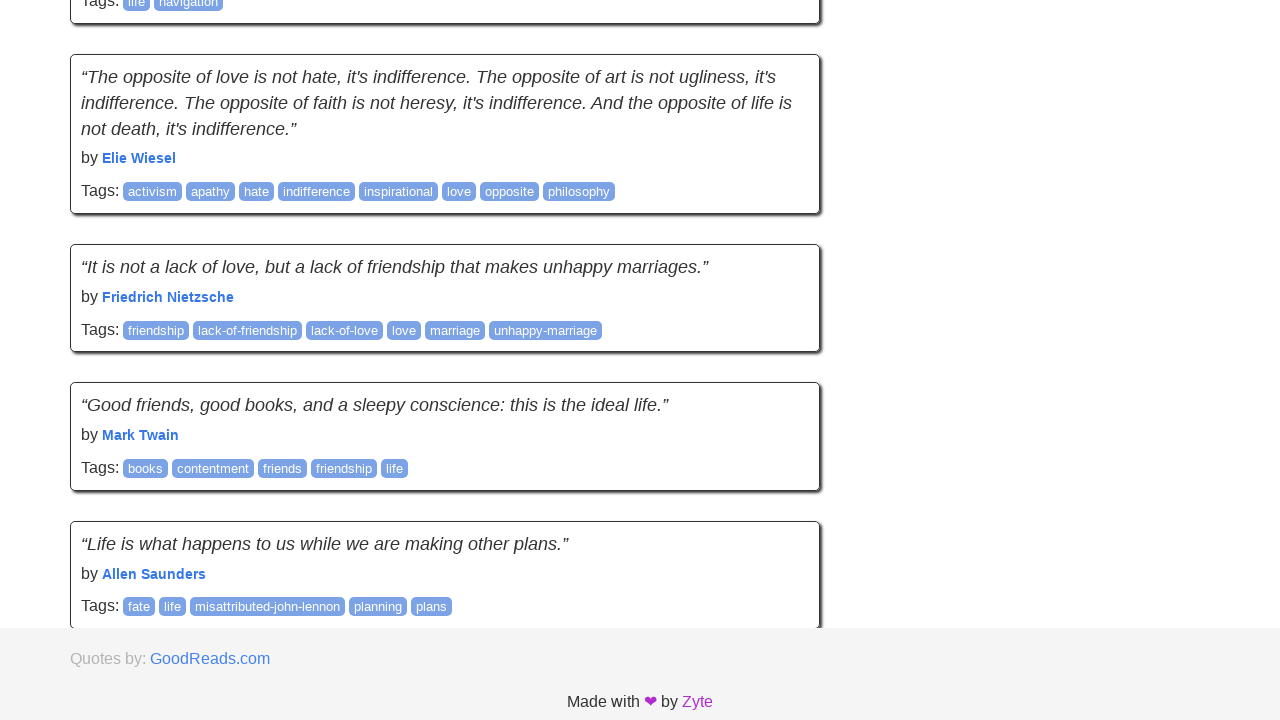

Waited for 21st quote to load
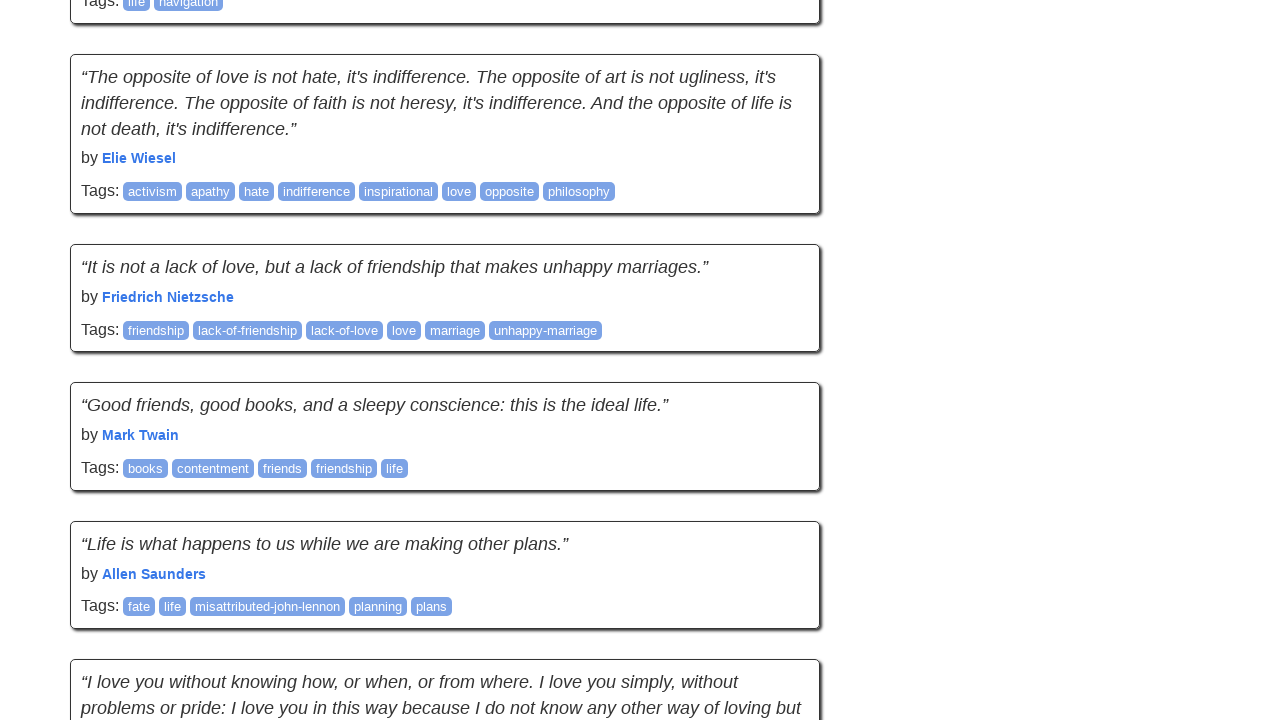

Scrolled to bottom again to trigger more lazy loading
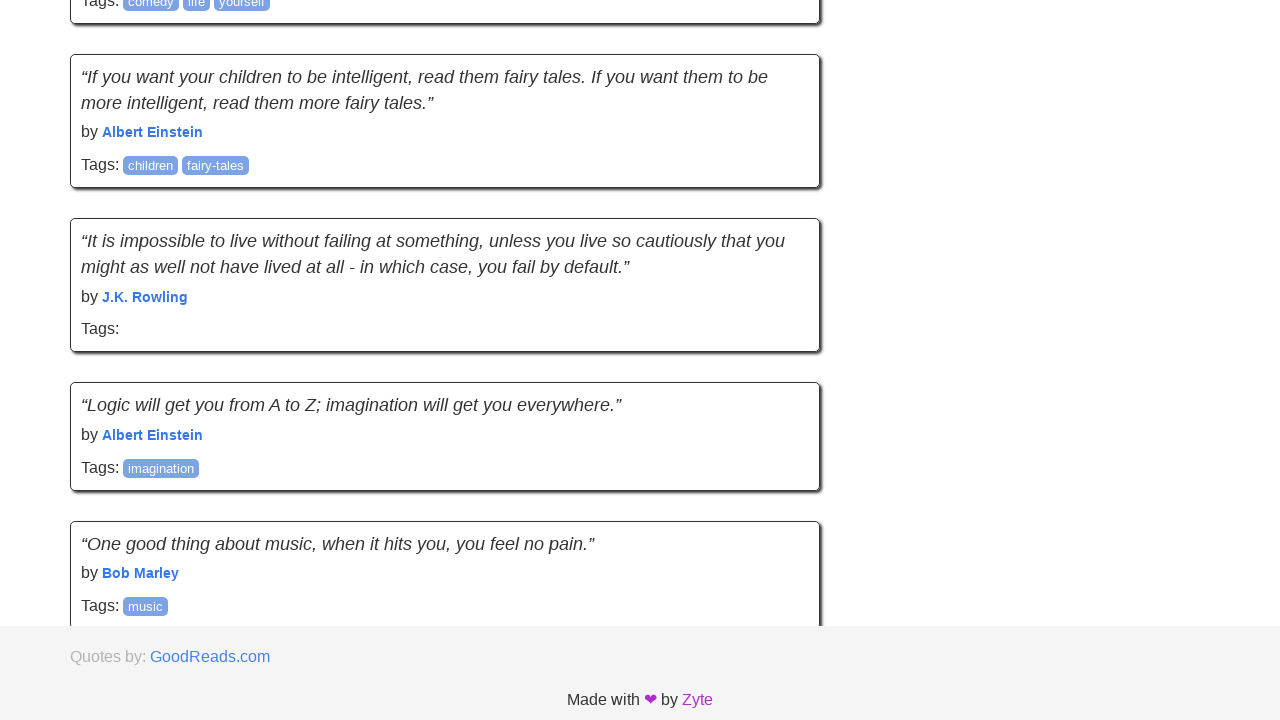

Waited for 31st quote to load
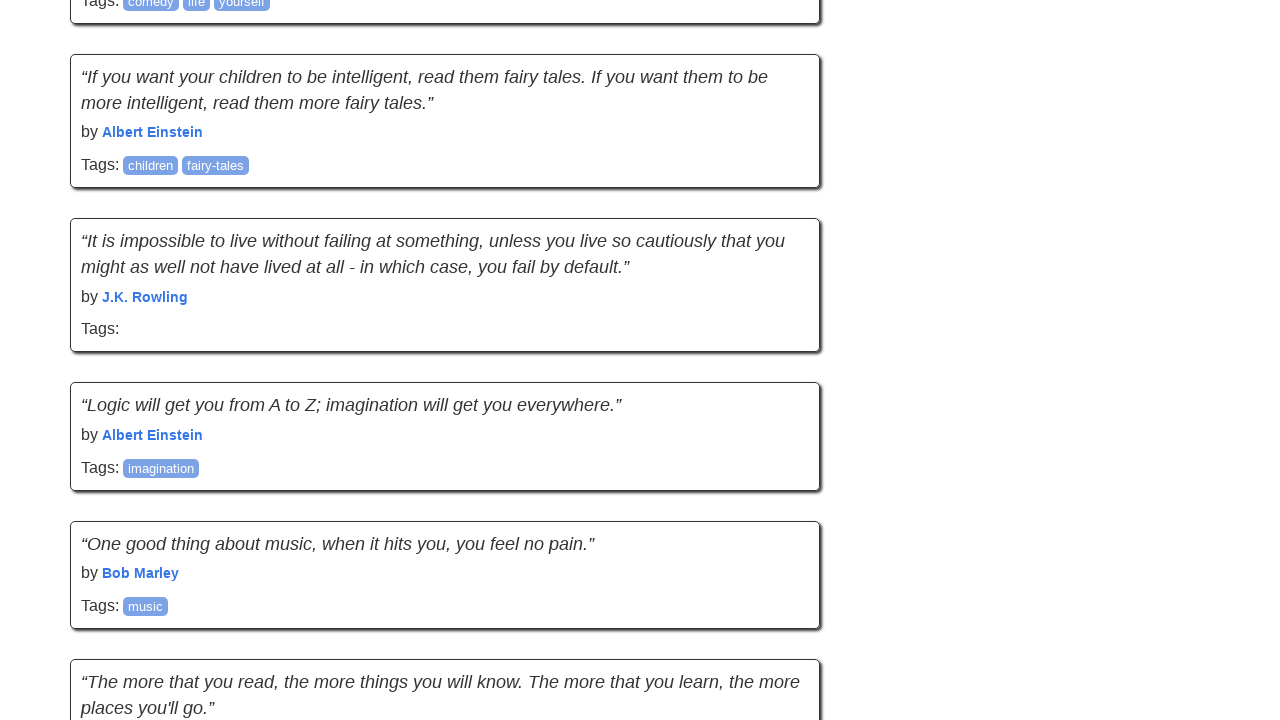

Scrolled to bottom again to trigger more lazy loading
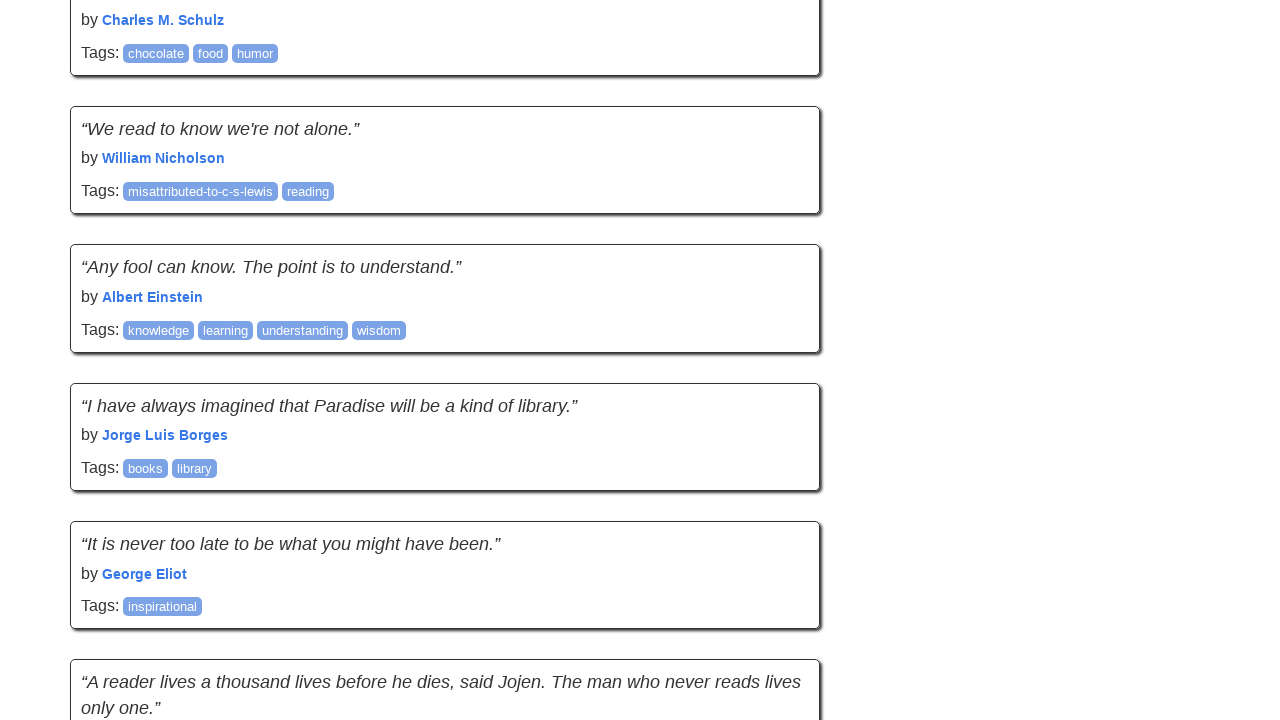

Waited for 41st quote to load
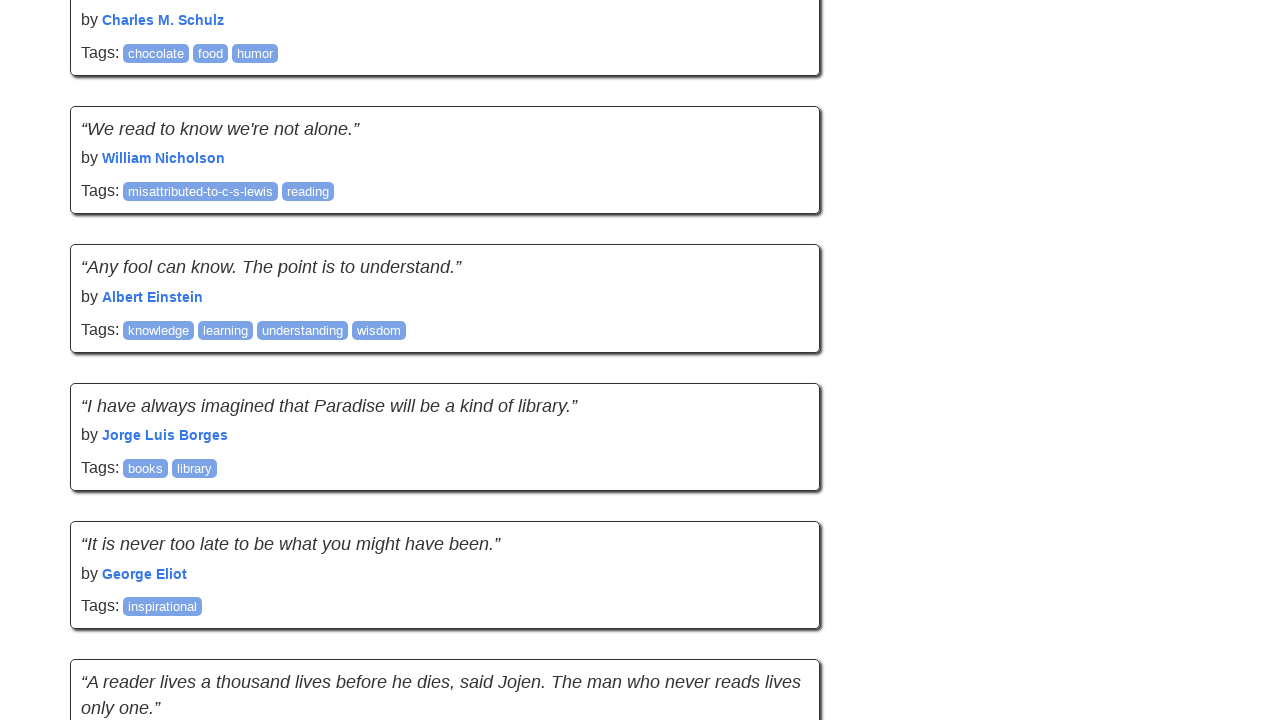

Scrolled to bottom again to trigger more lazy loading
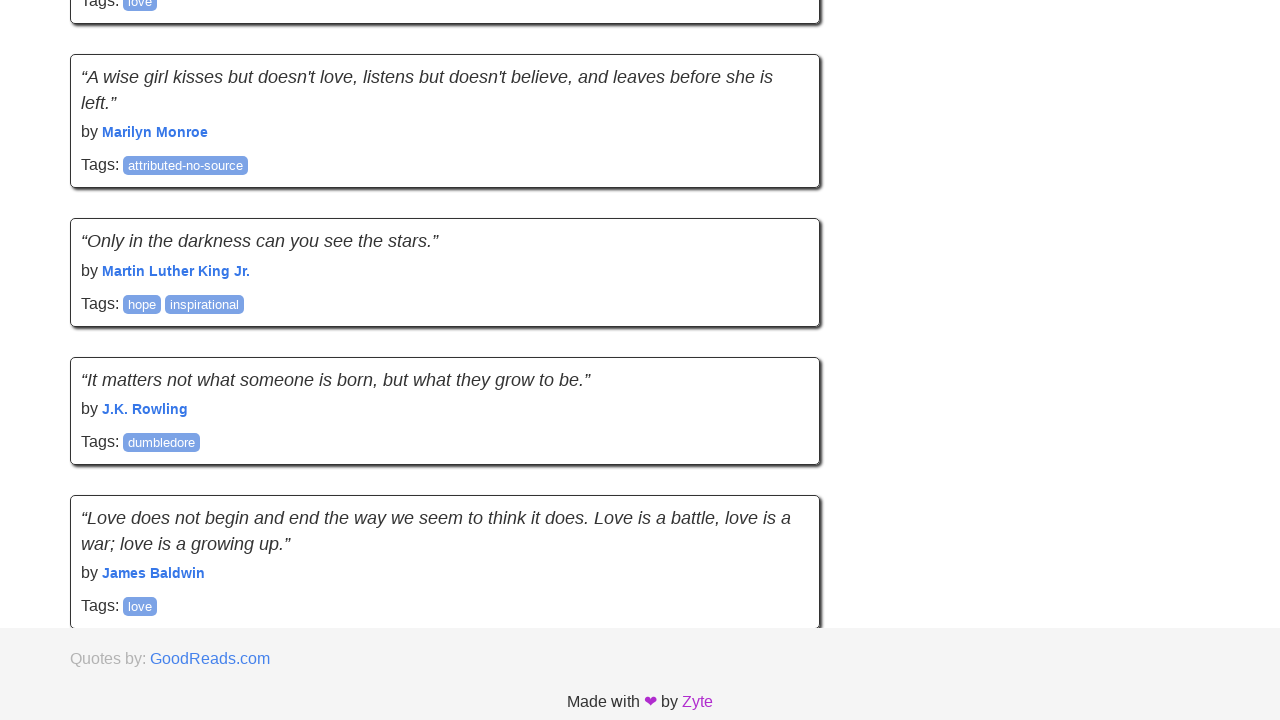

Waited for 51st quote to load
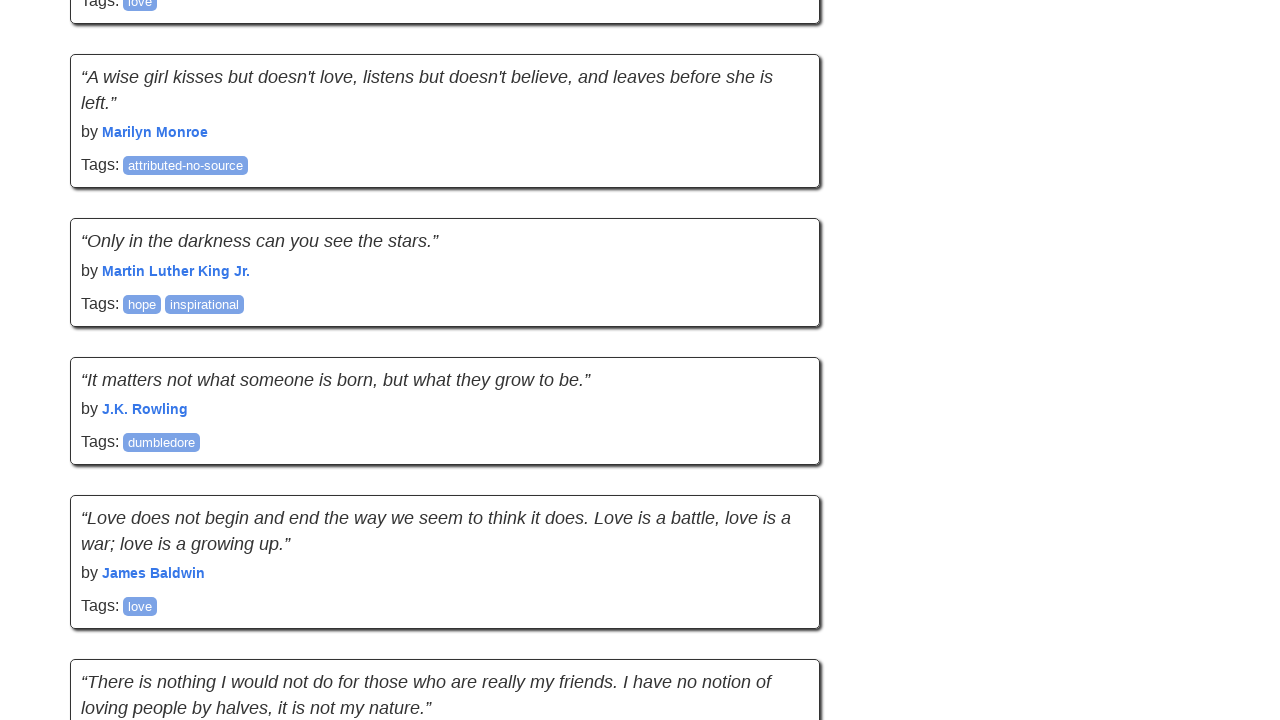

Scrolled to bottom again to trigger more lazy loading
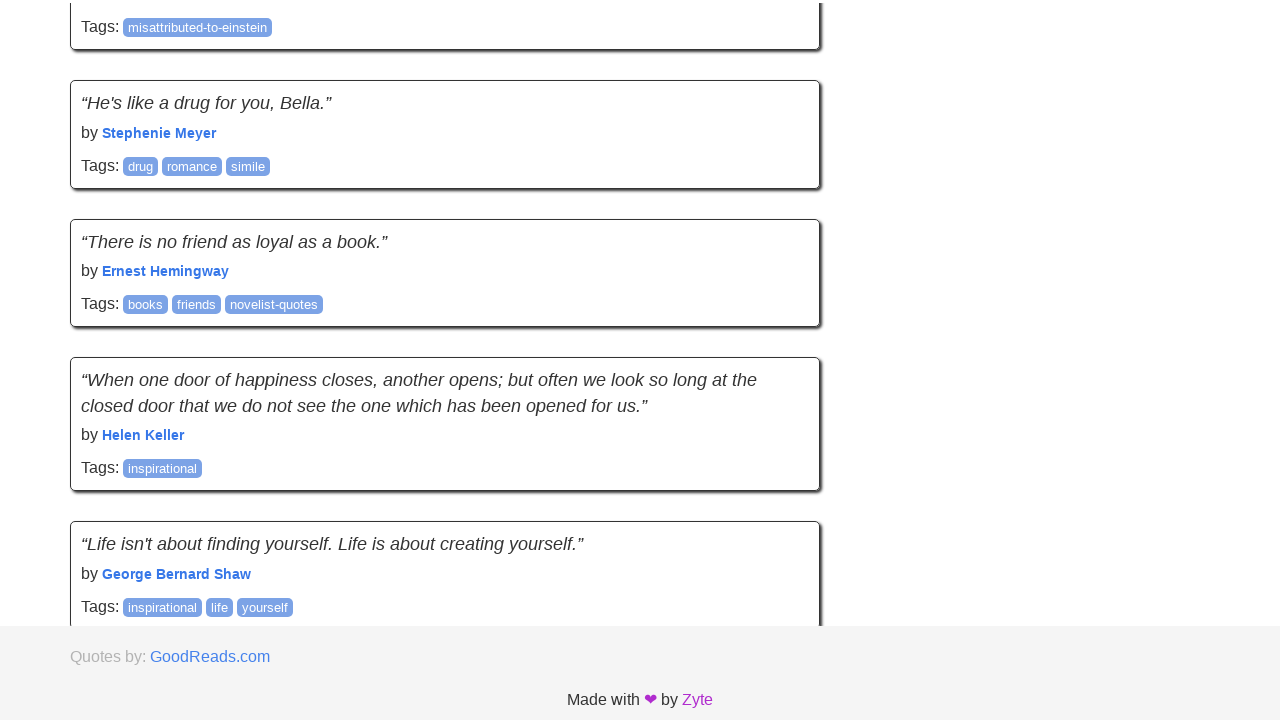

Waited for 61st quote to load
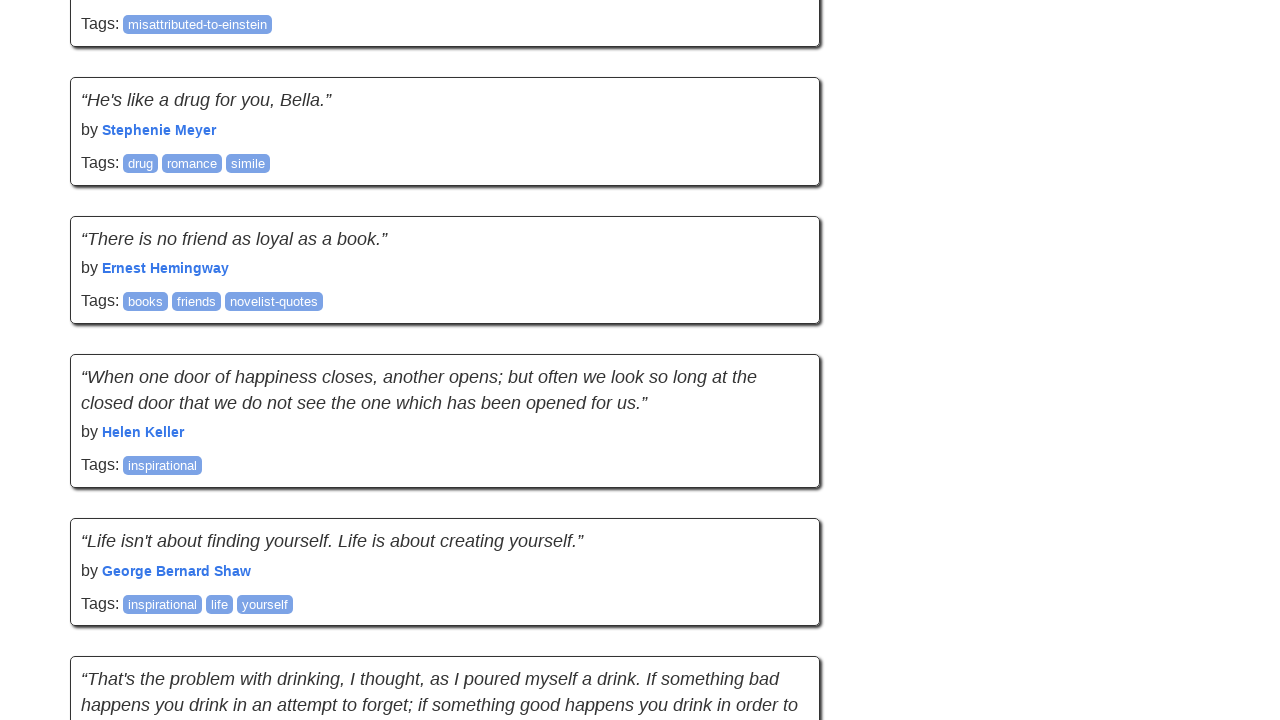

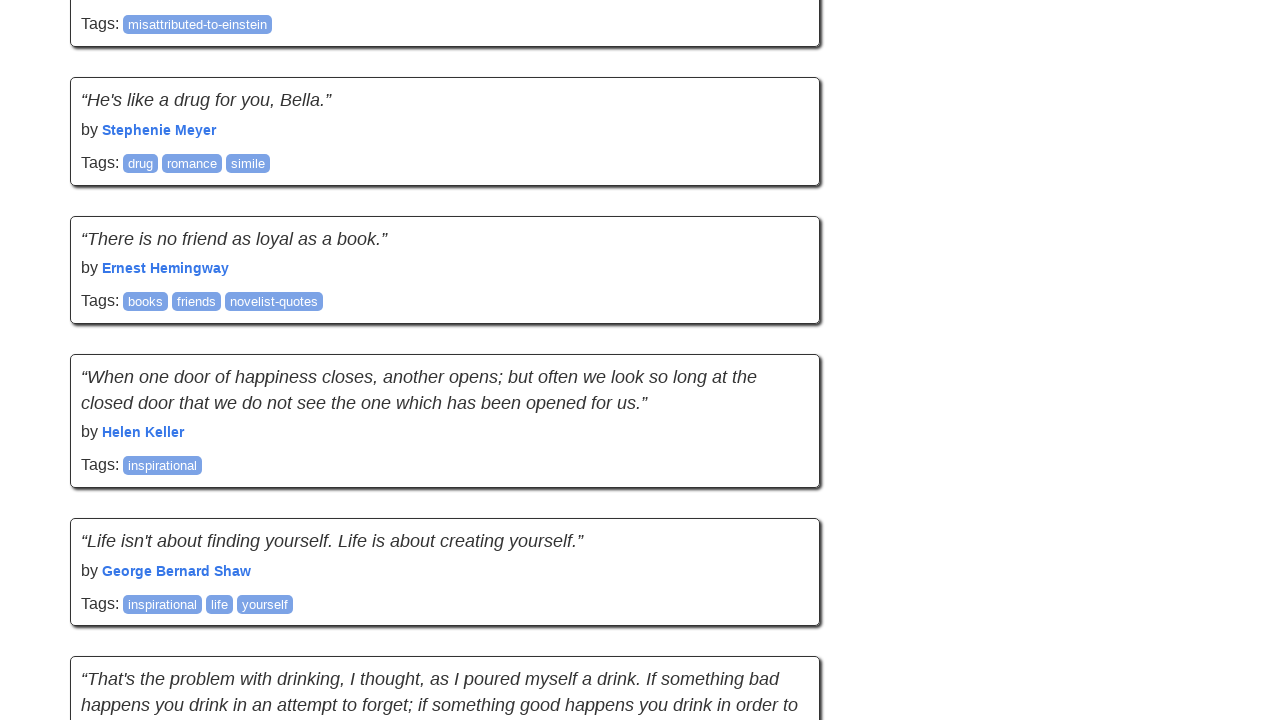